Tests the resizable widget by clicking on the Resizable link, switching to iframe, and dragging the resize handle to change the element size

Starting URL: https://www.jqueryui.com/

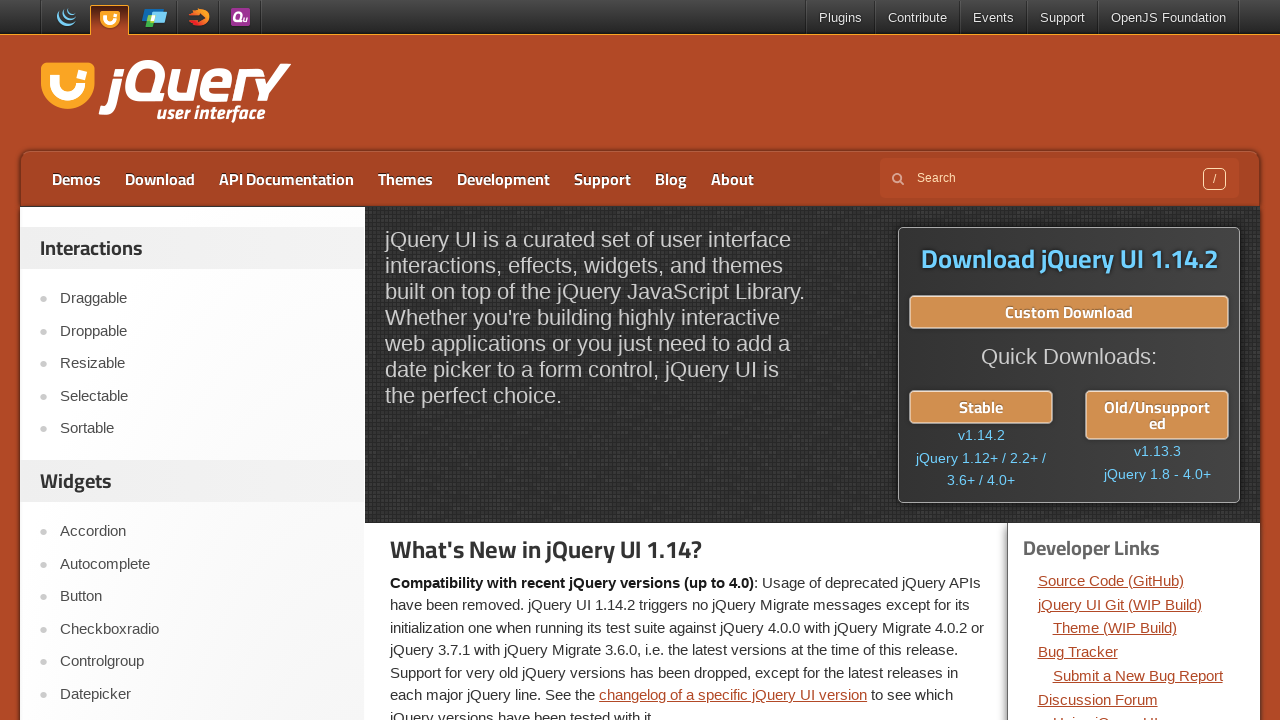

Clicked on Resizable link at (202, 364) on xpath=//a[.='Resizable']
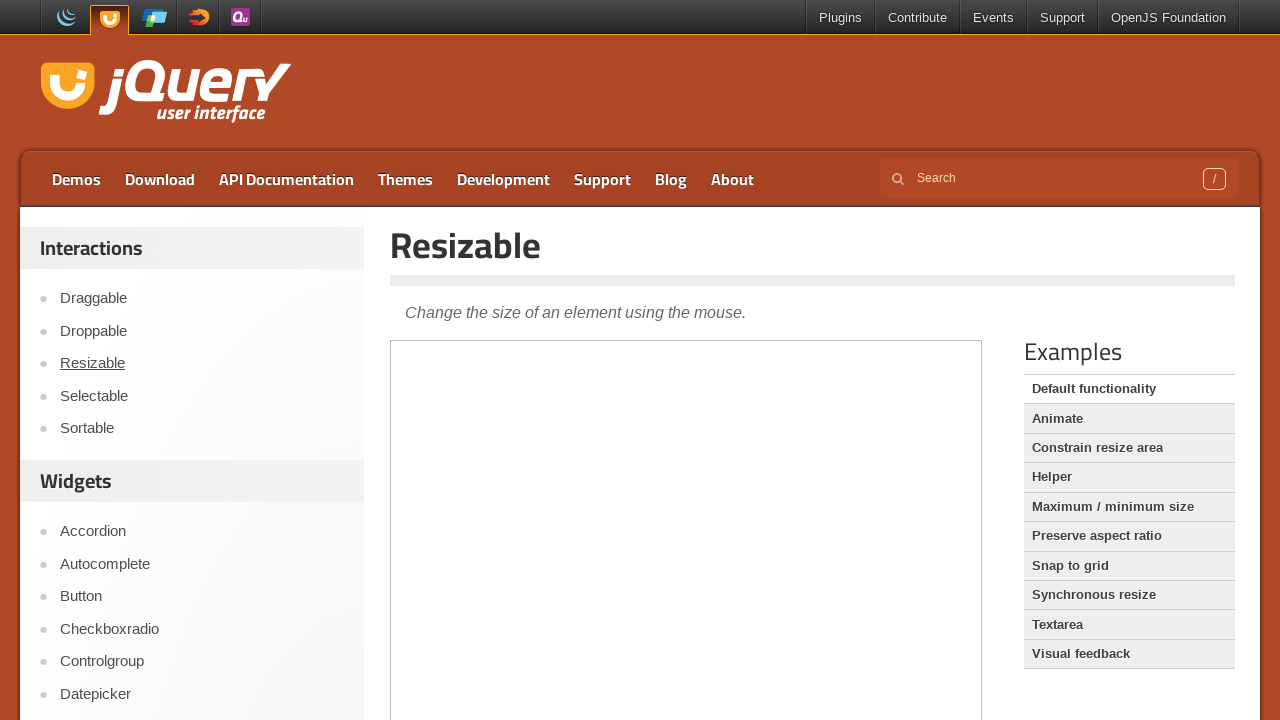

Located demo-frame iframe
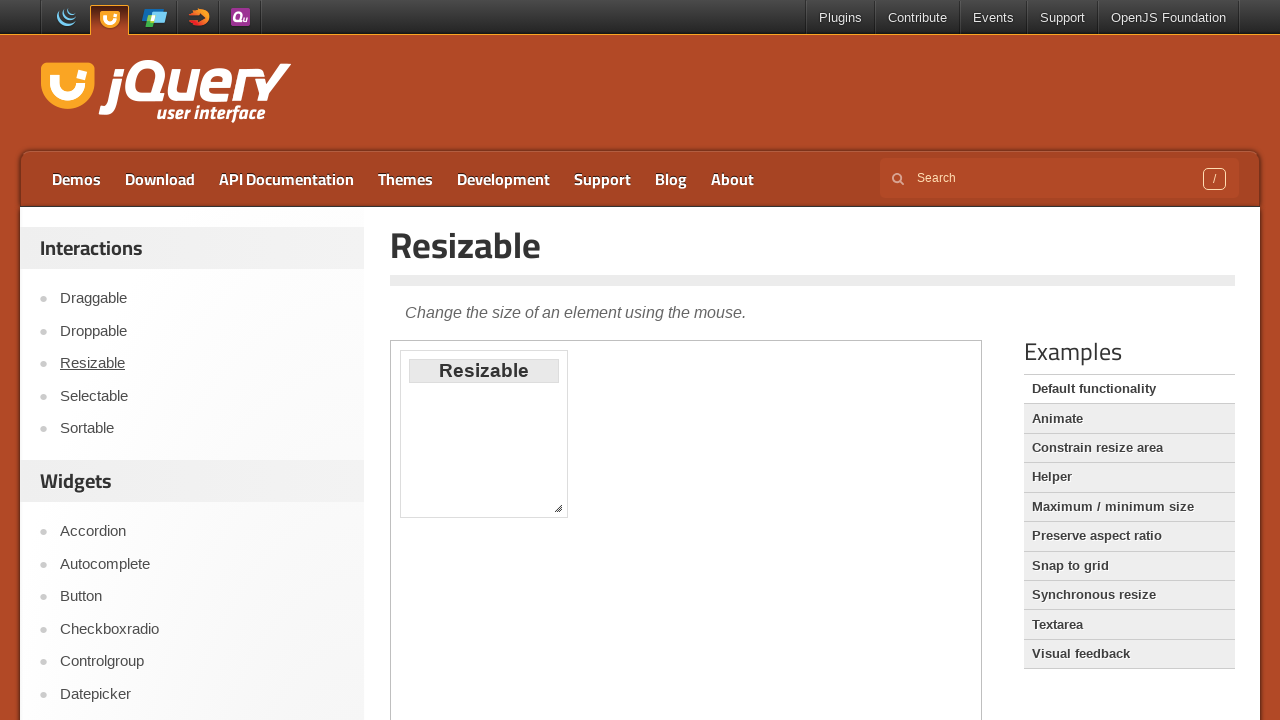

Retrieved initial width: 150px
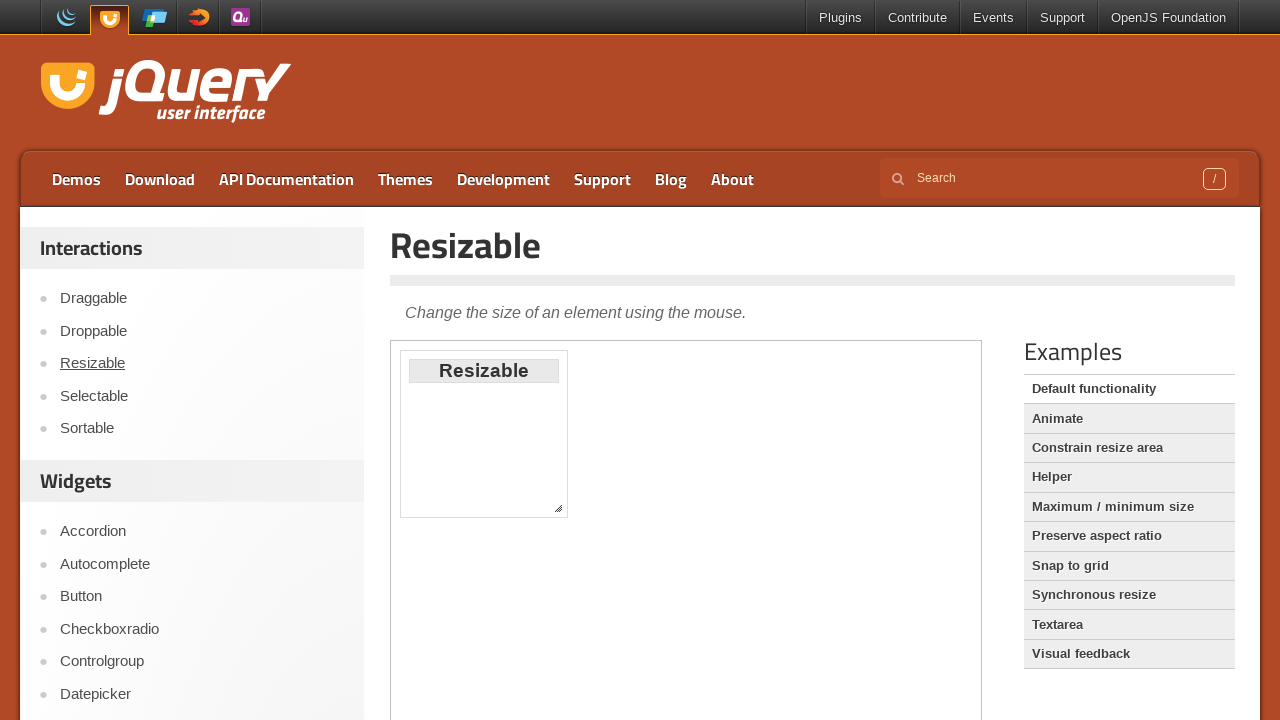

Located resize handle element
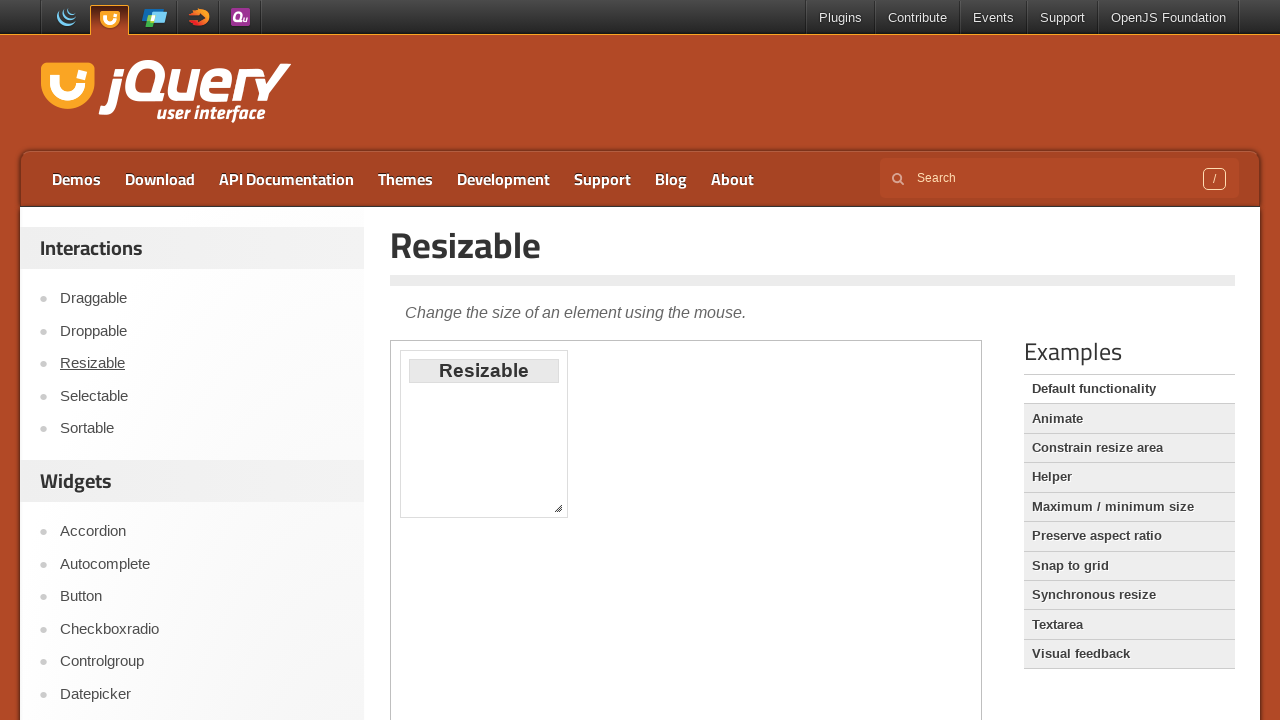

Dragged resize handle to change element size at (560, 510)
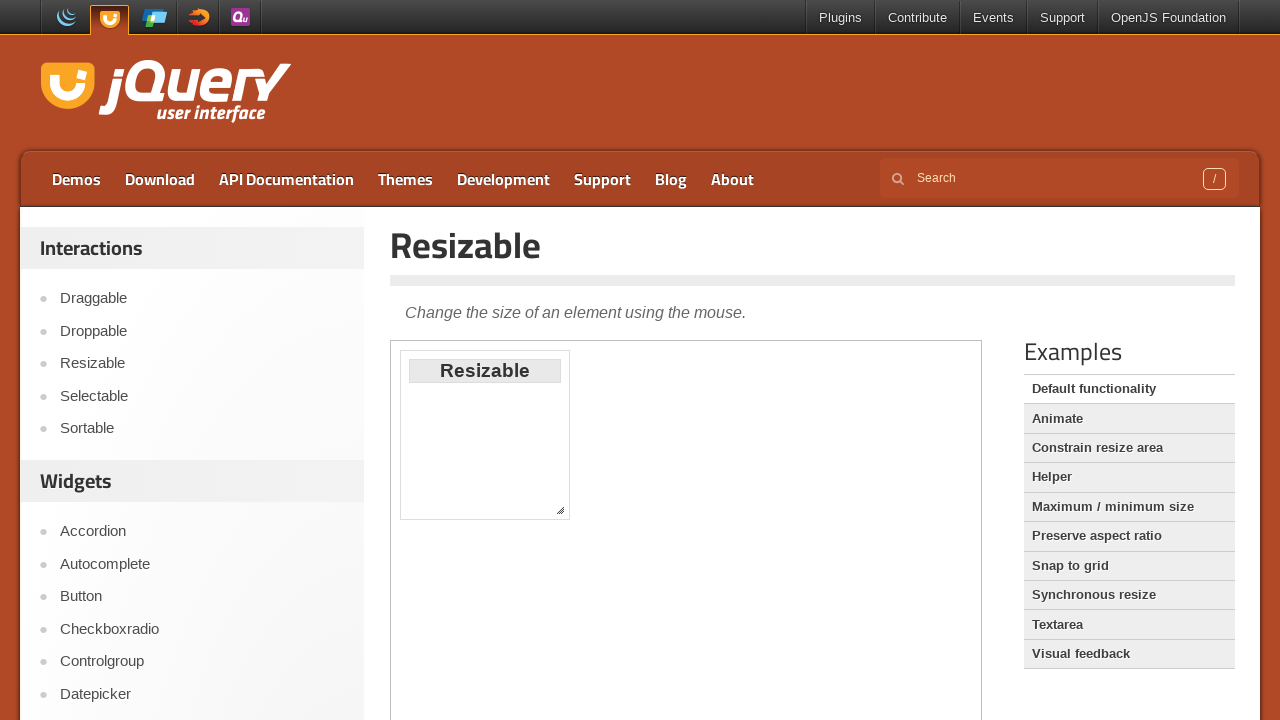

Retrieved final width after resize: 152px
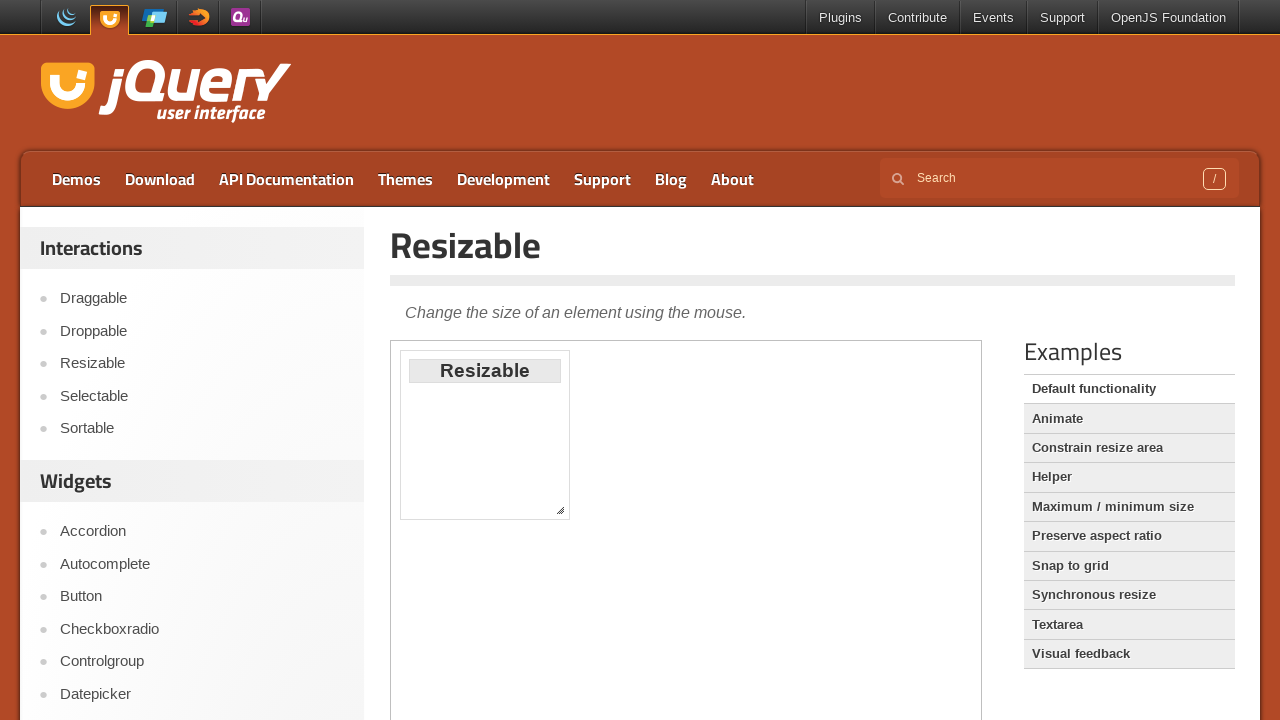

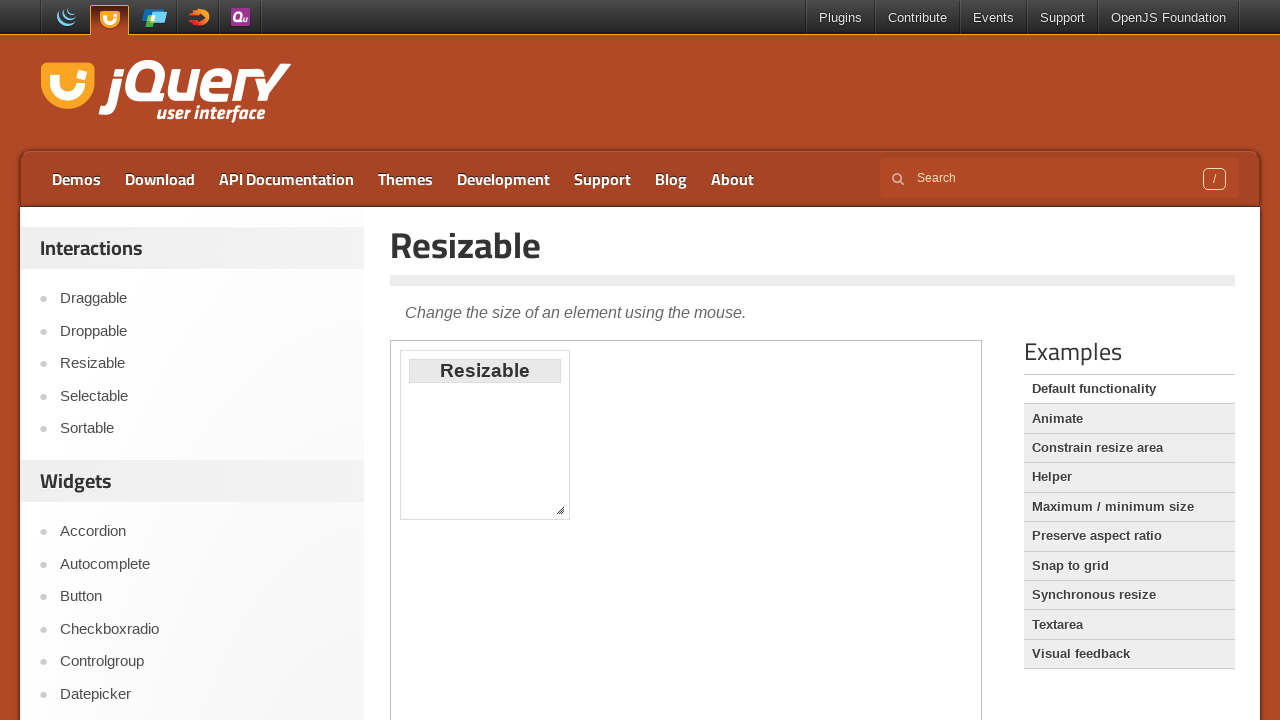